Tests the Practice Form on DemoQA by filling in required student data (first name, last name, gender, mobile number), submitting the form, and verifying the data appears in the confirmation modal.

Starting URL: https://demoqa.com

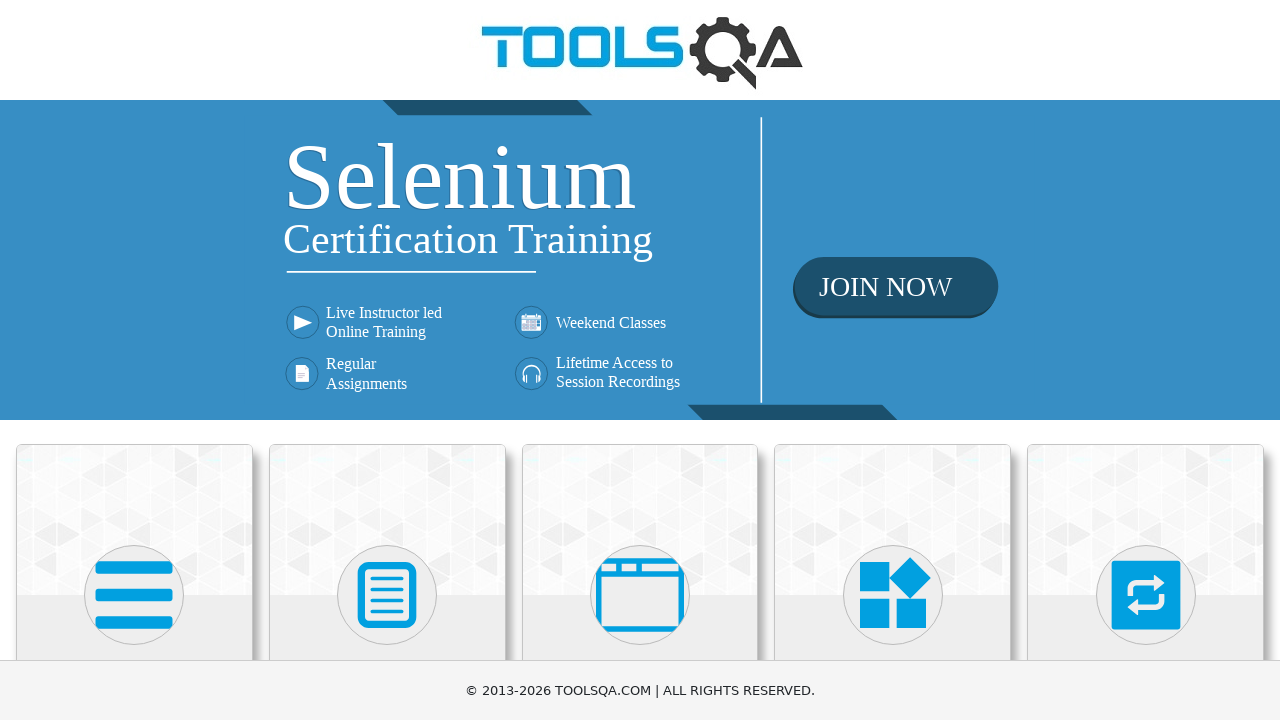

Clicked on Forms menu item in the left sidebar at (387, 360) on text=Forms
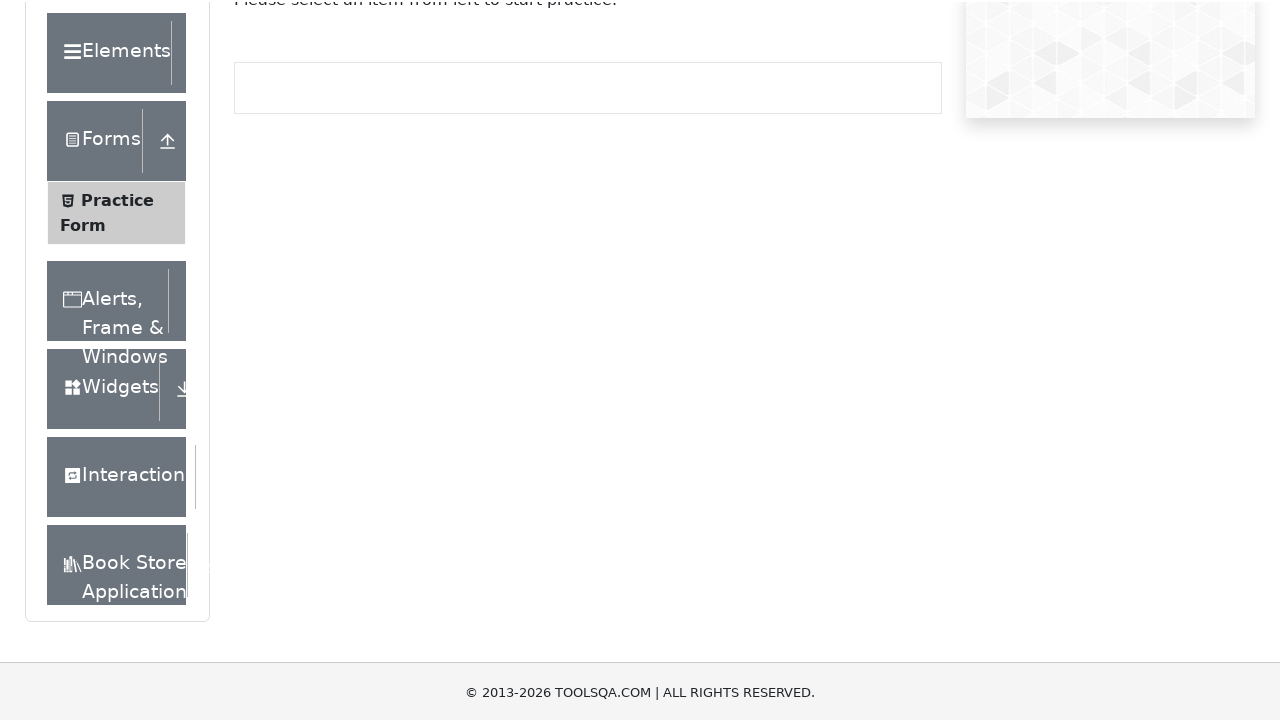

Clicked on Practice Form submenu at (117, 336) on text=Practice Form
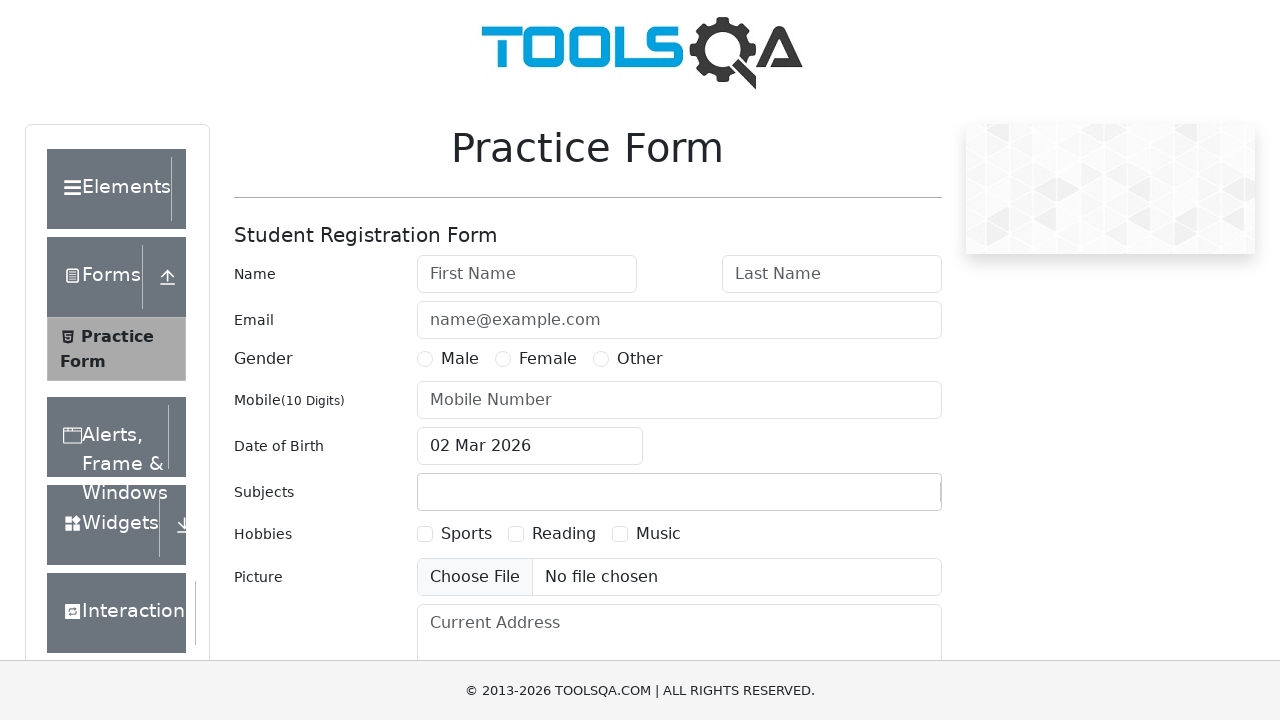

Filled first name field with 'First' on #firstName
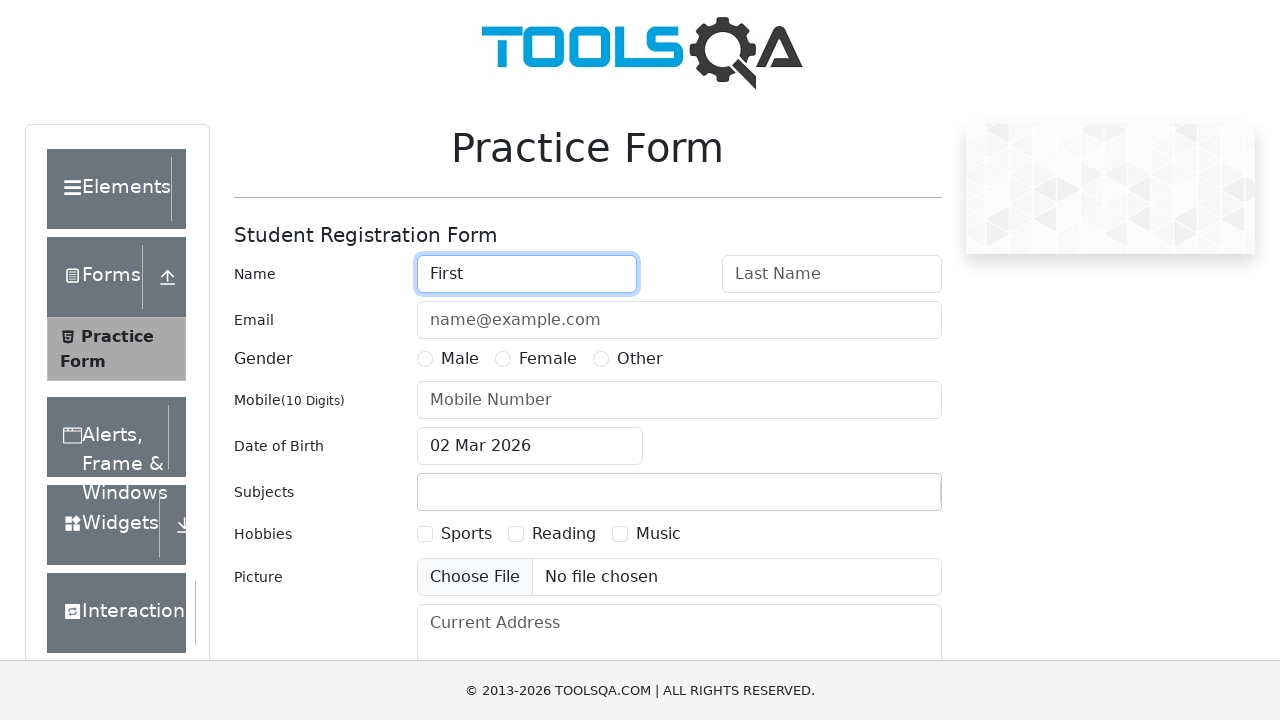

Filled last name field with 'Last' on #lastName
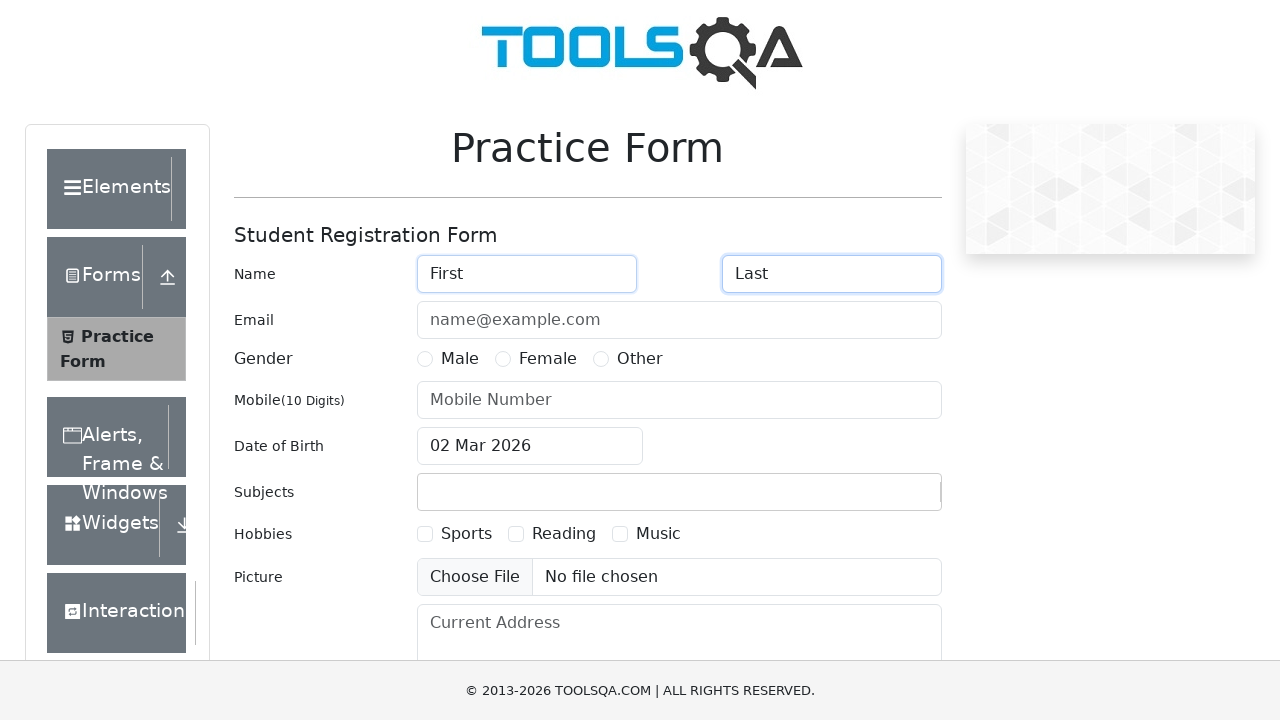

Selected Male radio button for gender at (460, 359) on label[for='gender-radio-1']
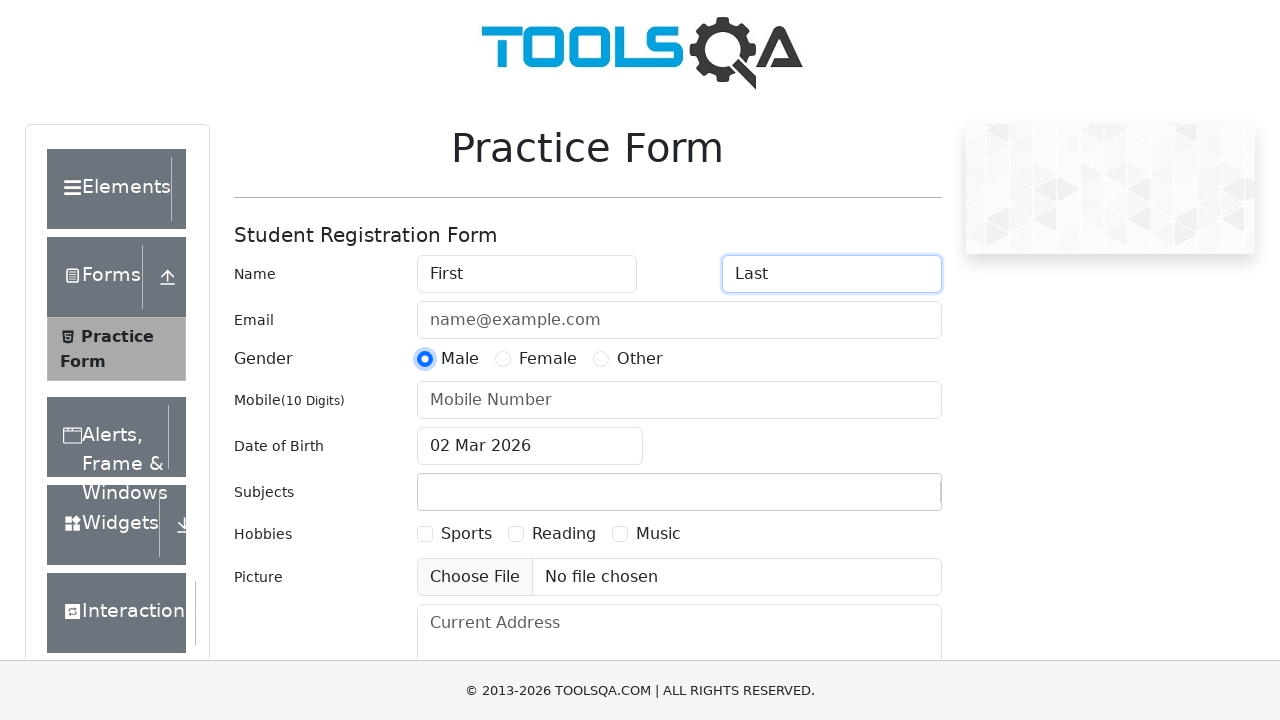

Filled mobile number field with '1234567890' on #userNumber
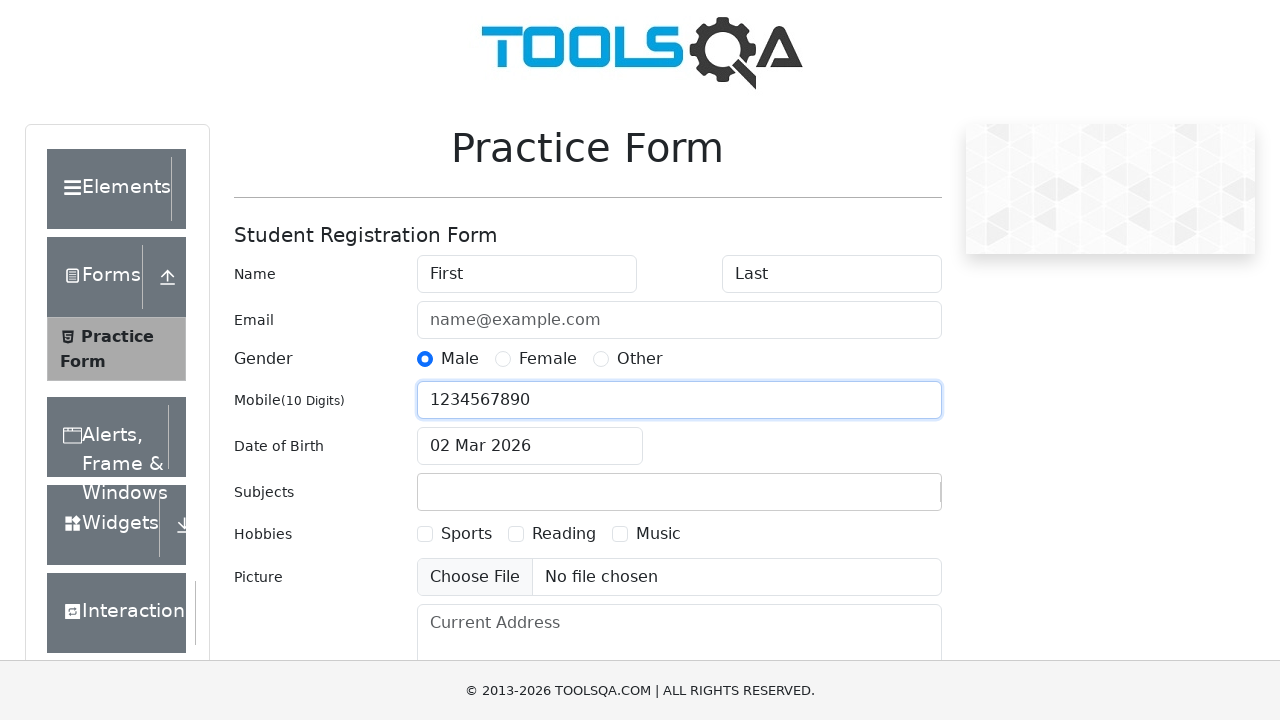

Clicked submit button to submit the form at (885, 499) on #submit
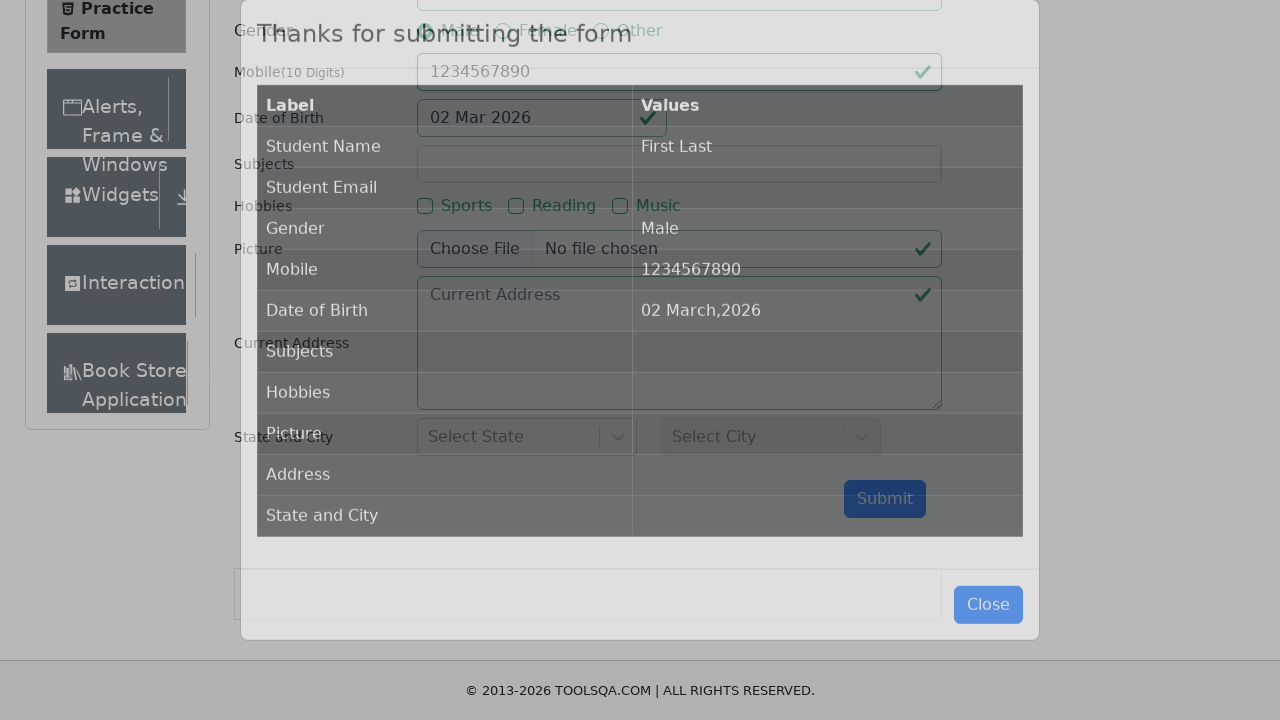

Confirmation modal appeared with submitted data
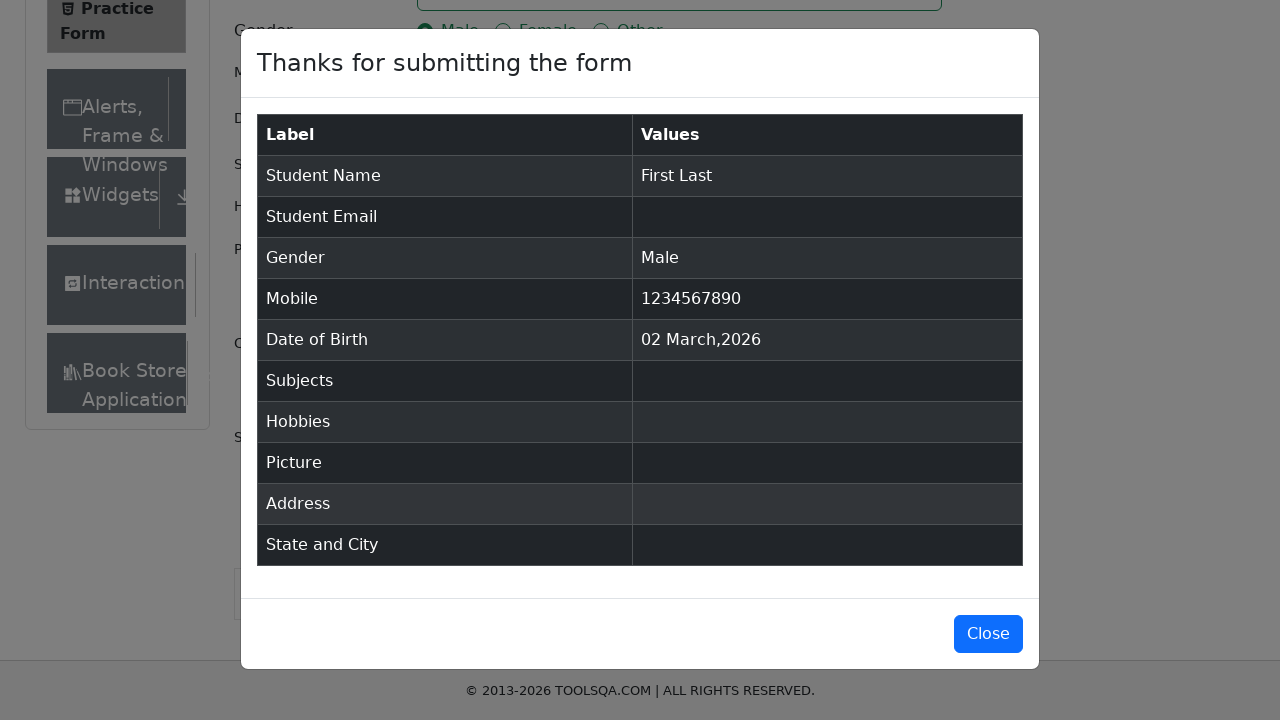

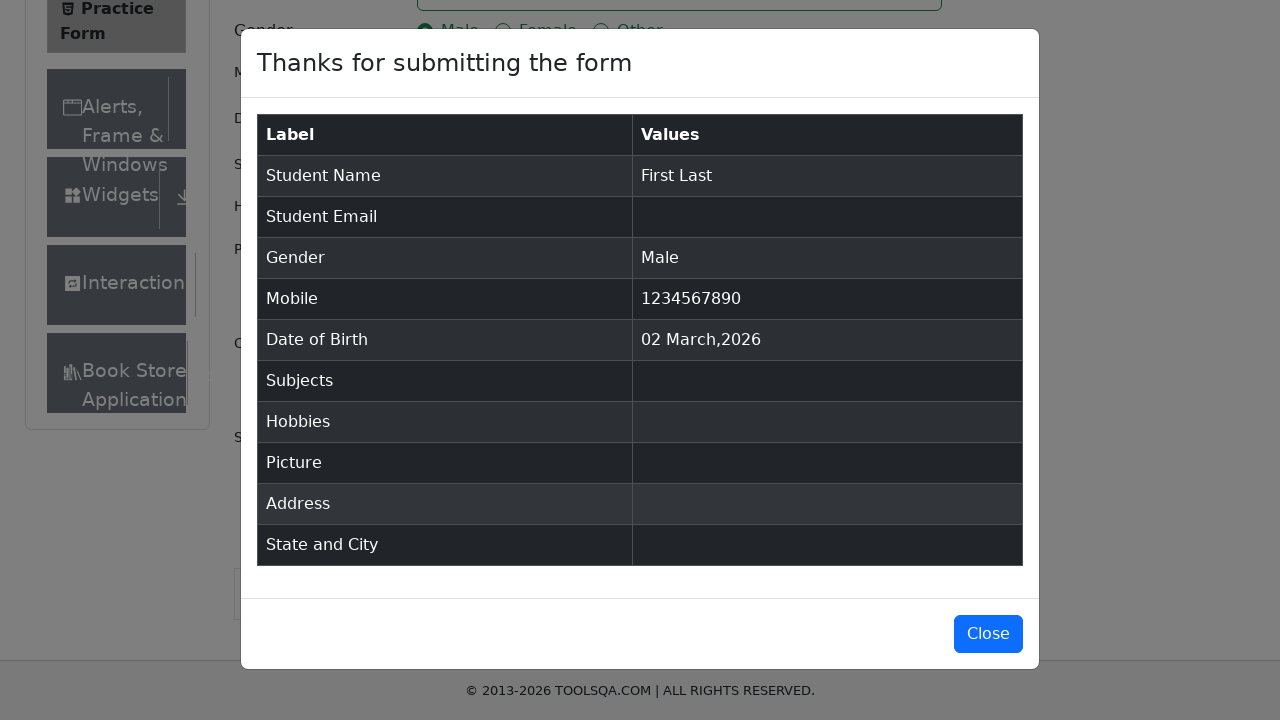